Navigates to a football statistics website, selects Spain from the country dropdown, filters for teams with over 2.5 goals, and displays all matches

Starting URL: https://www.adamchoi.co.uk/teamgoals/detailed

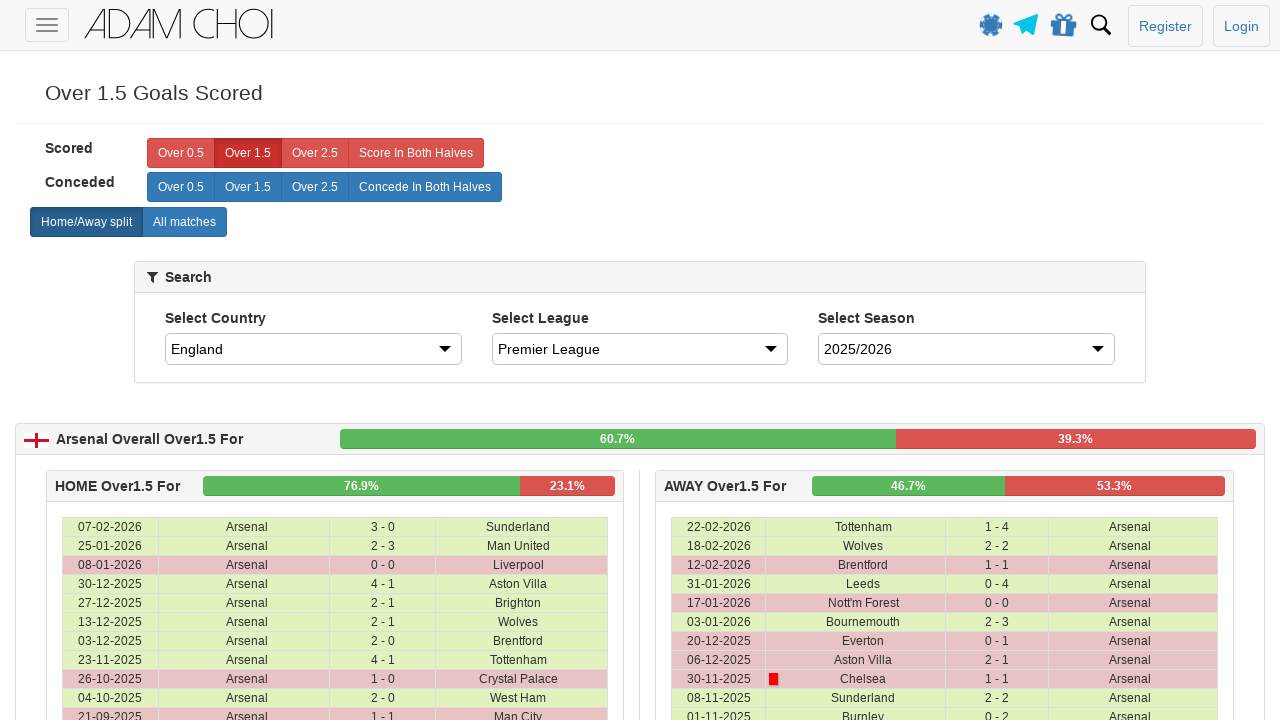

Navigated to football statistics website
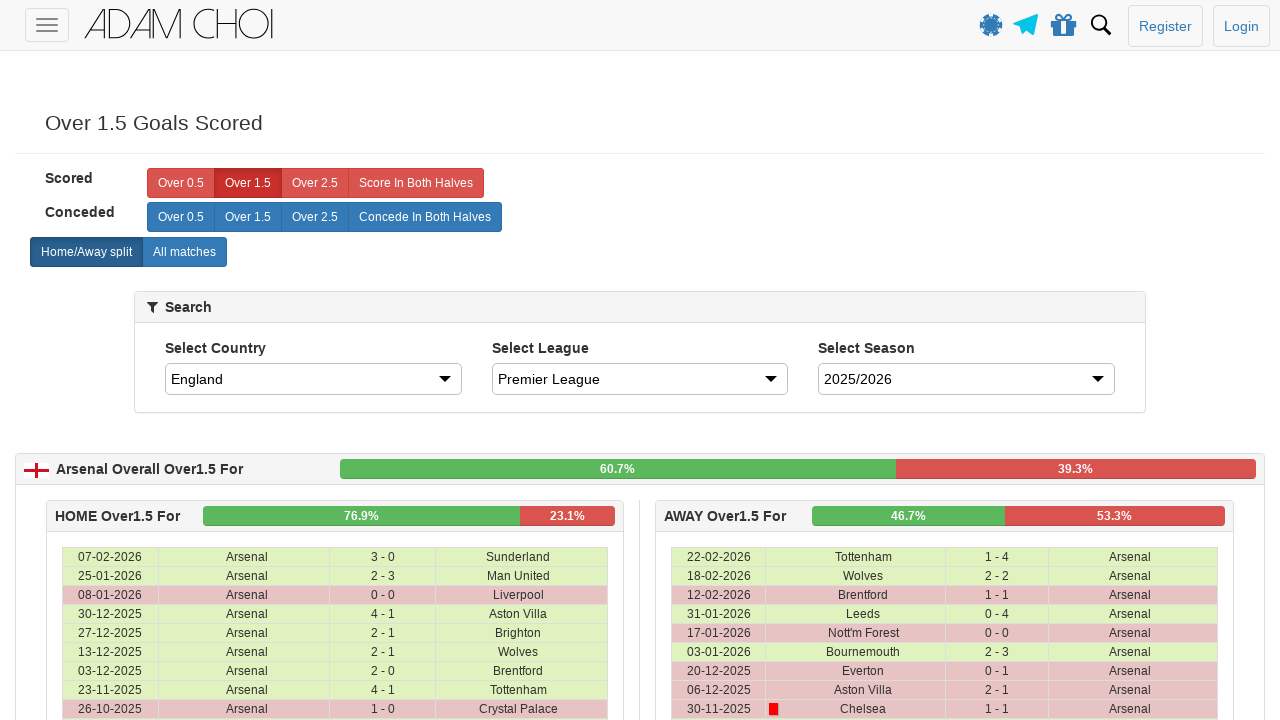

Selected Spain from the country dropdown on #country
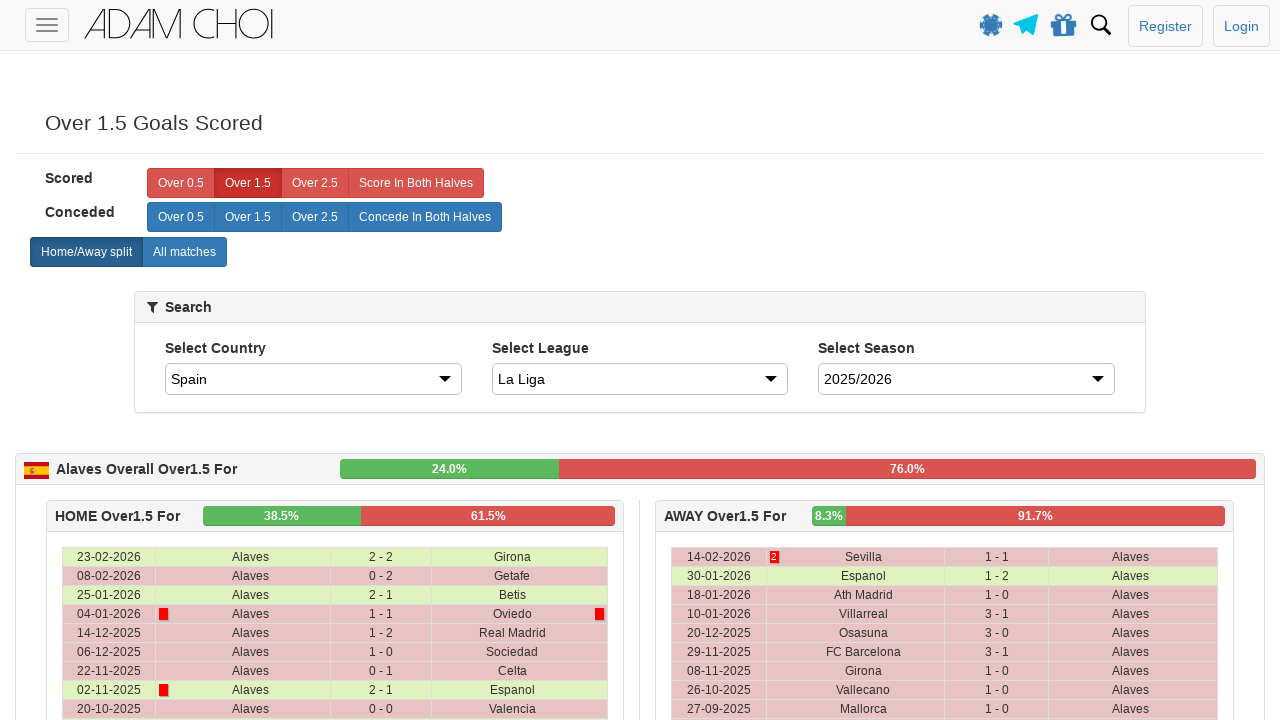

Over 2.5 goals filter button appeared
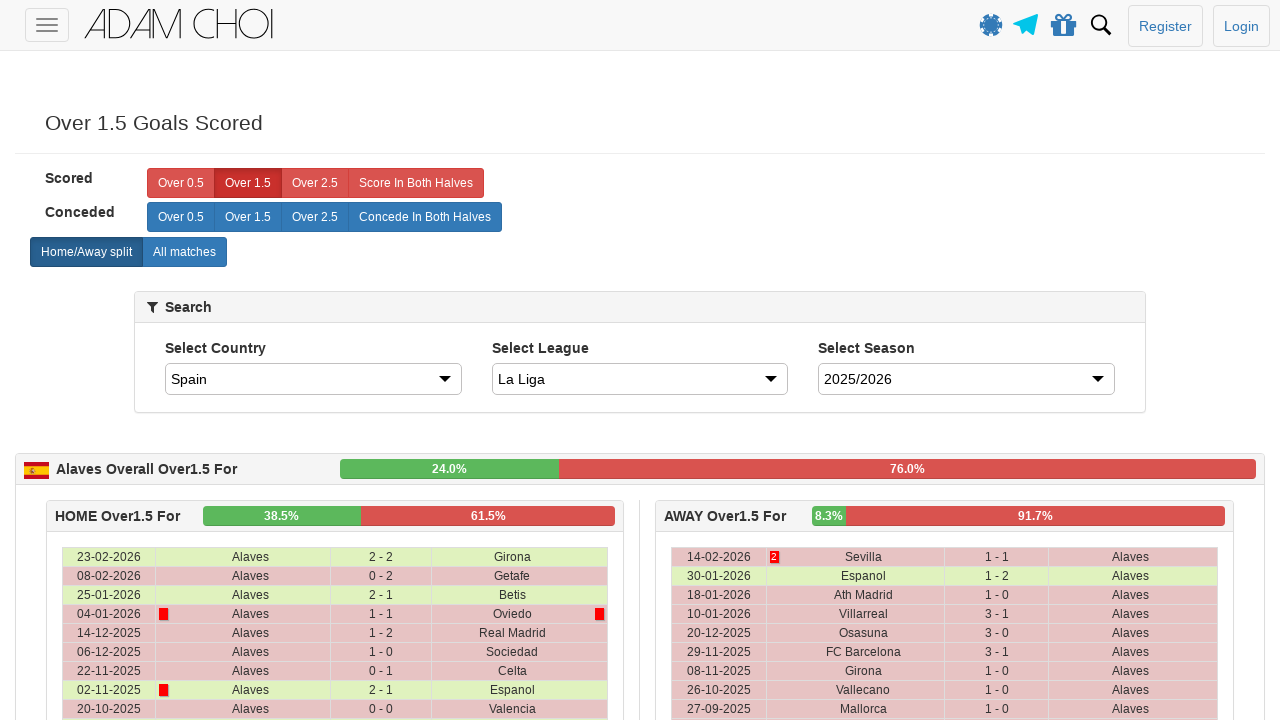

Clicked Over 2.5 goals filter button at (315, 183) on xpath=//label[contains(@data-btn-radio, 'TeamForOver2_5')]
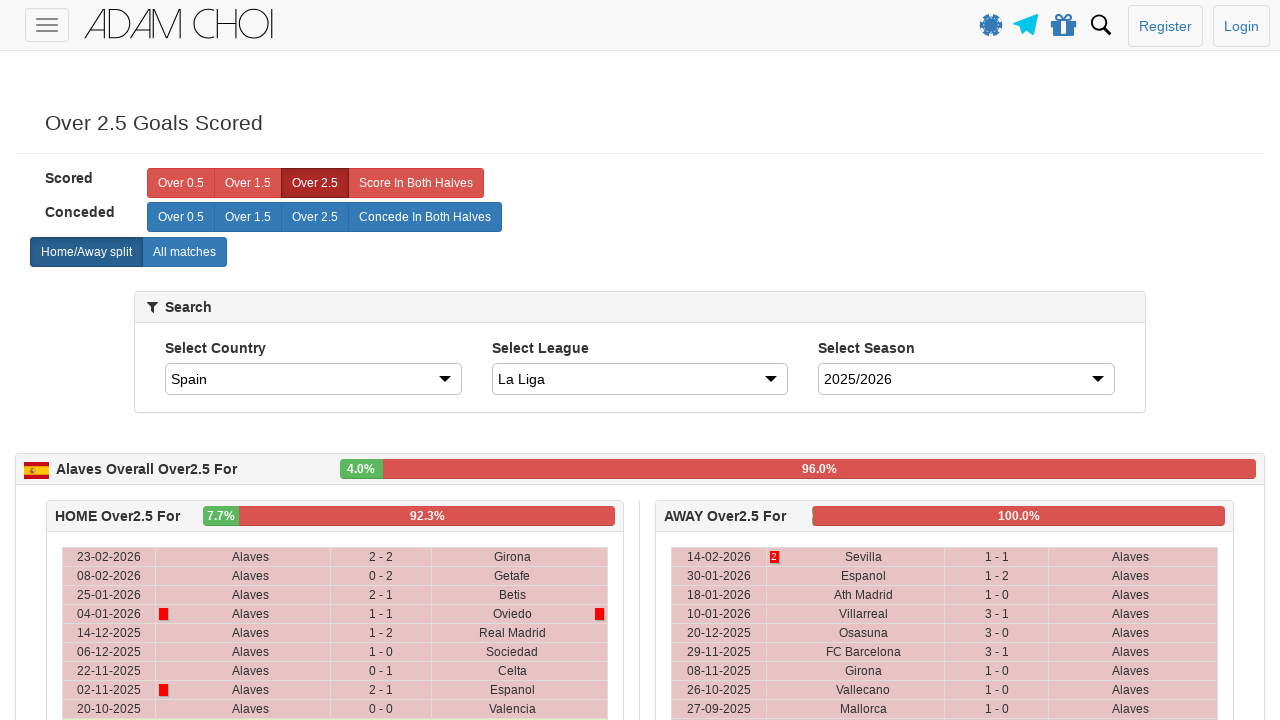

All matches button appeared
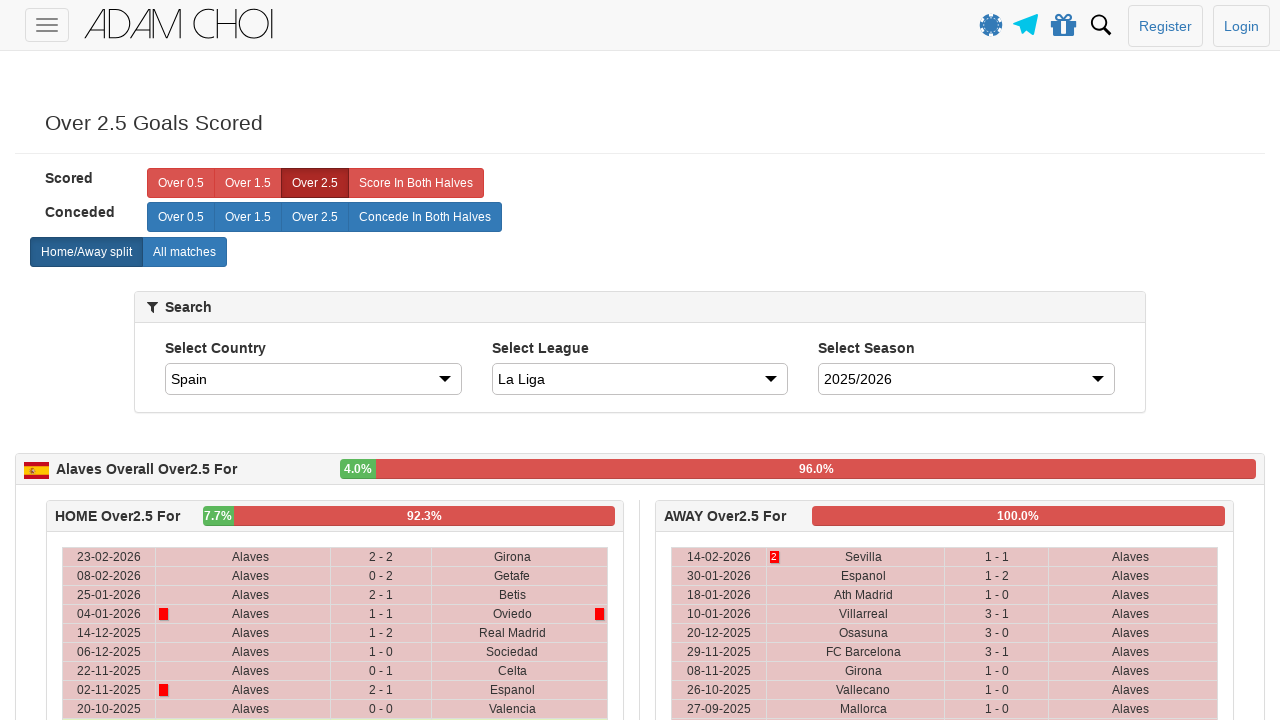

Clicked All matches button at (184, 252) on xpath=//label[@analytics-event='All matches']
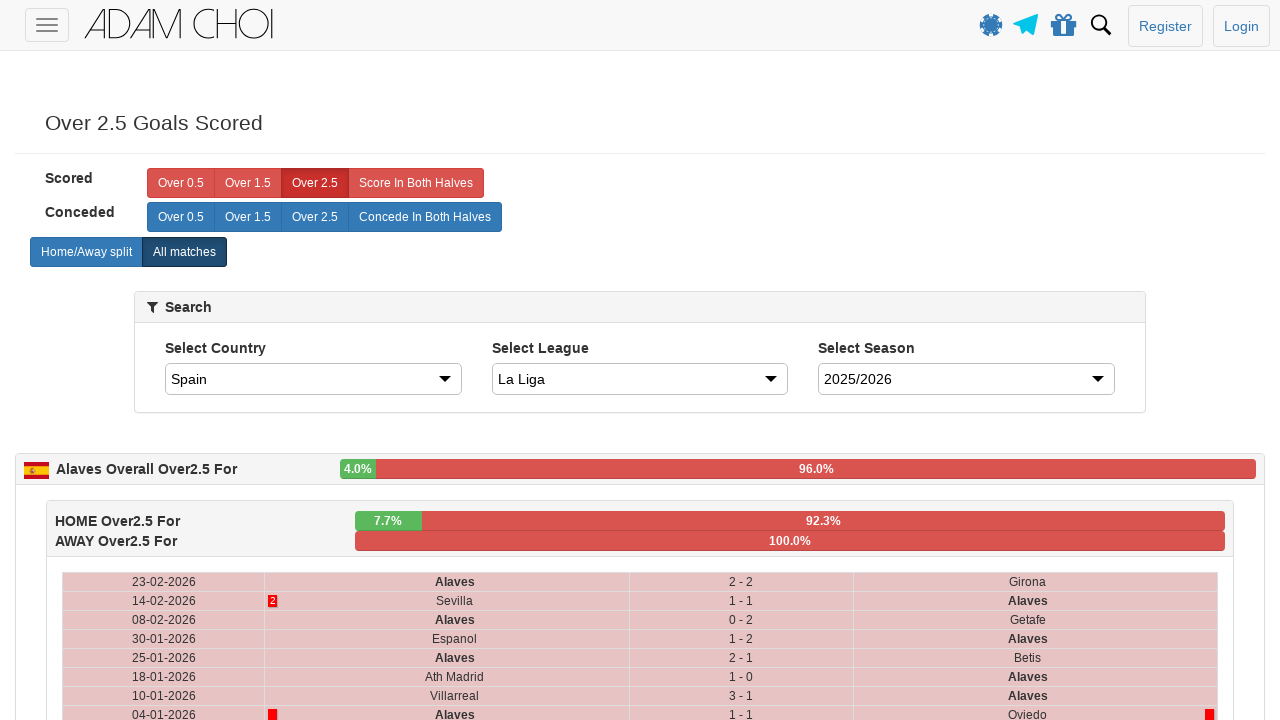

Match data loaded with all matches displayed
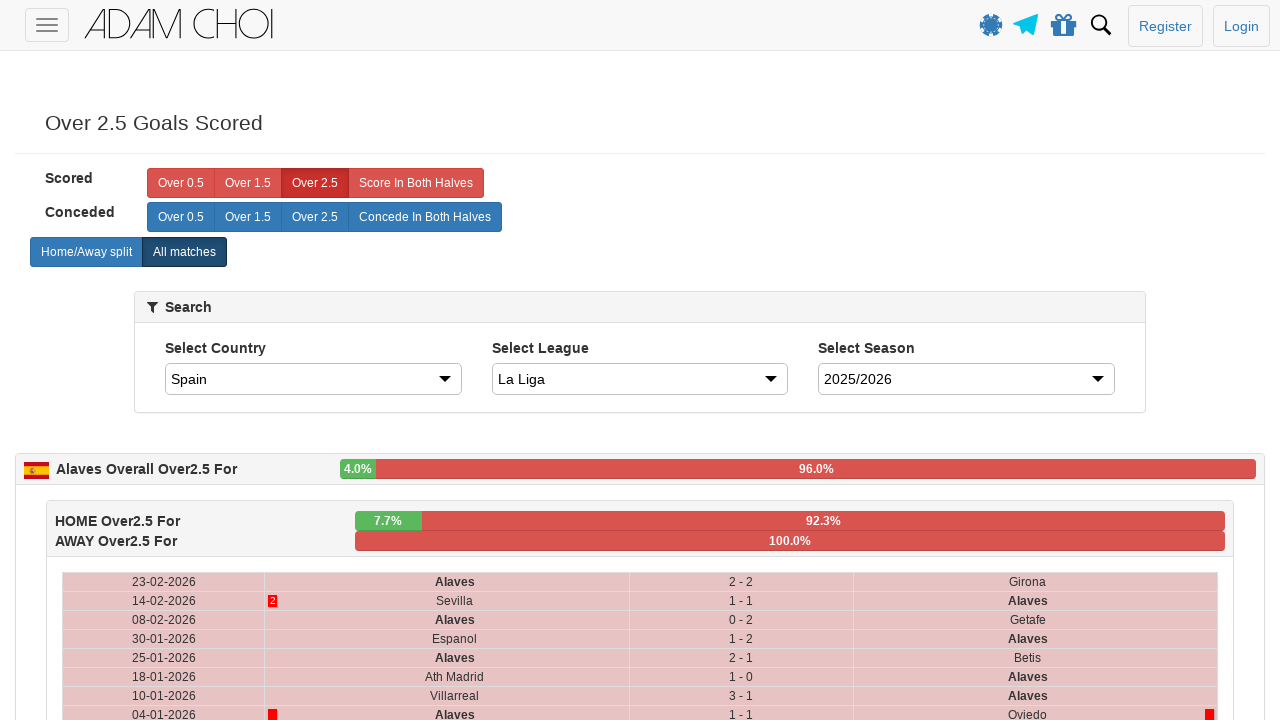

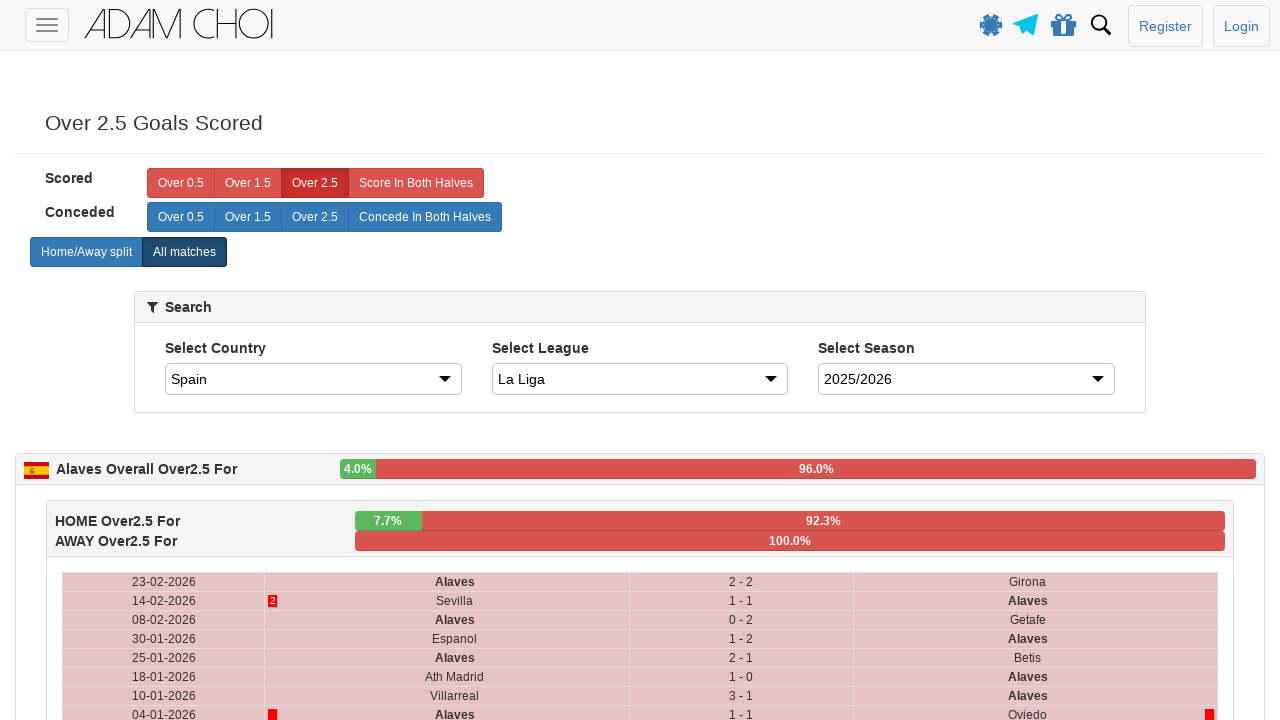